Tests accepting a JavaScript alert by clicking the alert button and accepting the dialog

Starting URL: https://the-internet.herokuapp.com/javascript_alerts

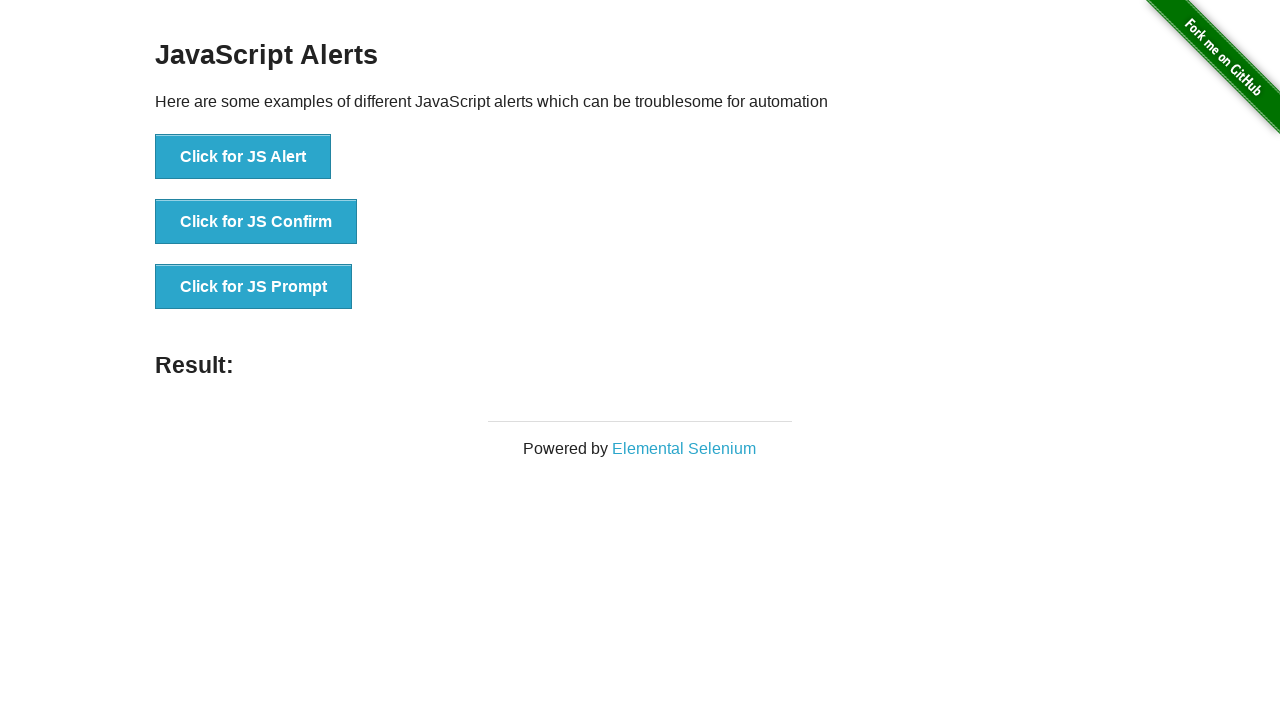

Clicked the JavaScript Alert button at (243, 157) on button[onclick='jsAlert()']
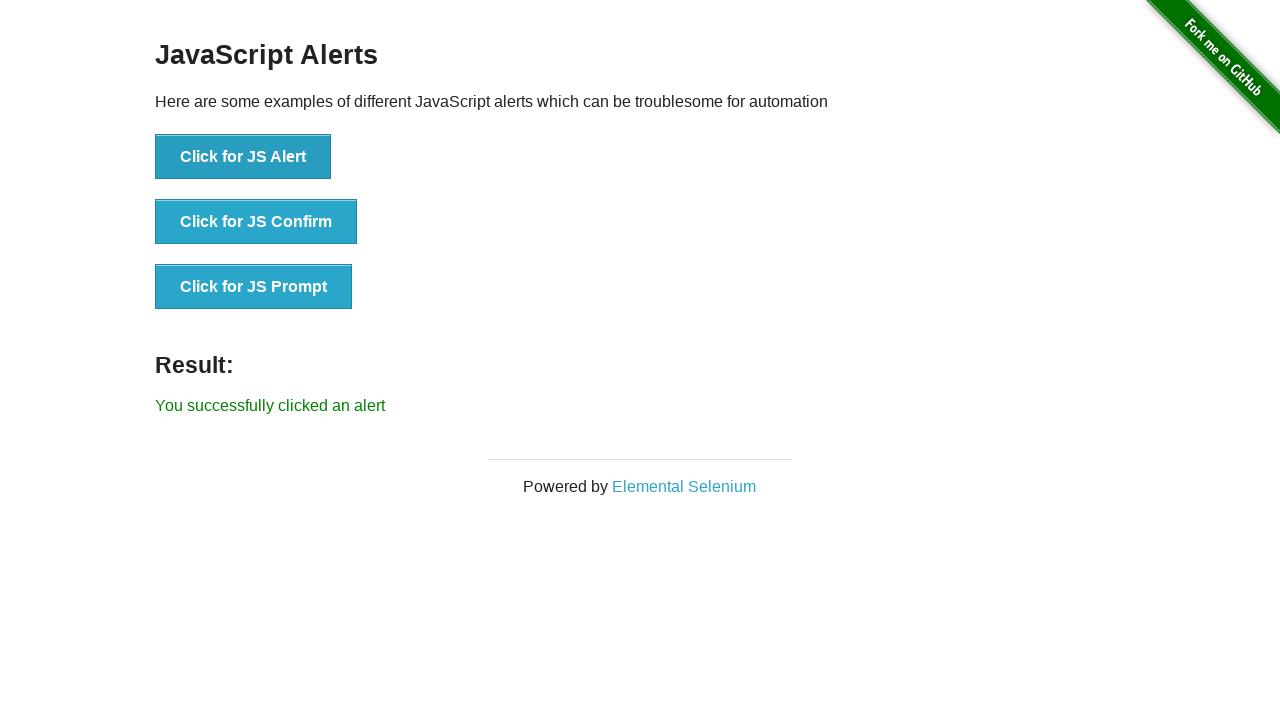

Set up dialog handler to accept alerts
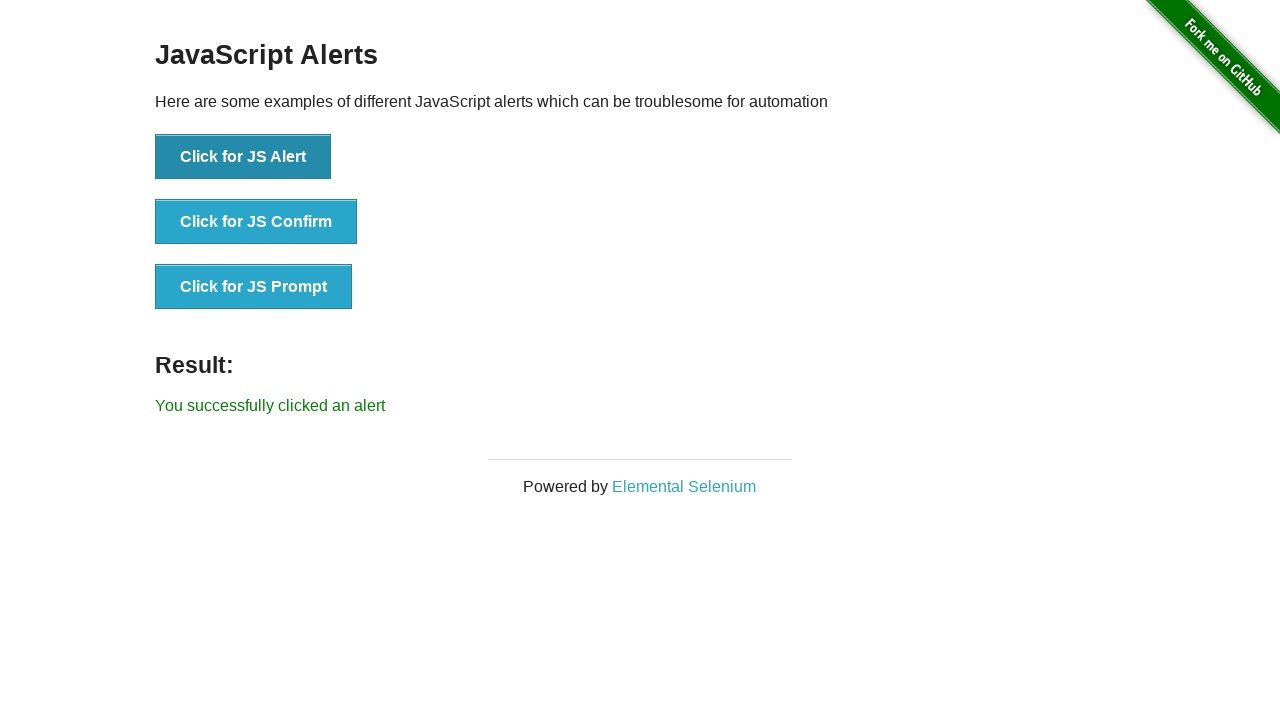

Clicked the JavaScript Alert button to trigger alert dialog at (243, 157) on button[onclick='jsAlert()']
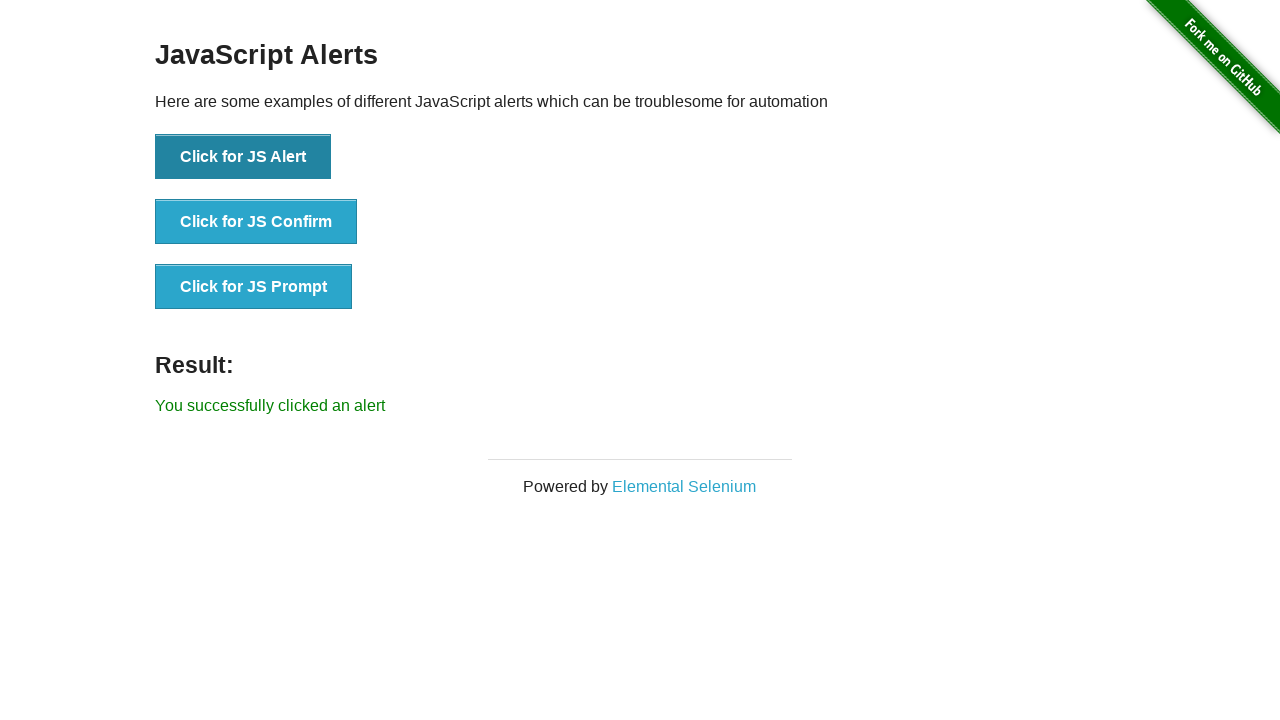

Result element appeared after accepting alert
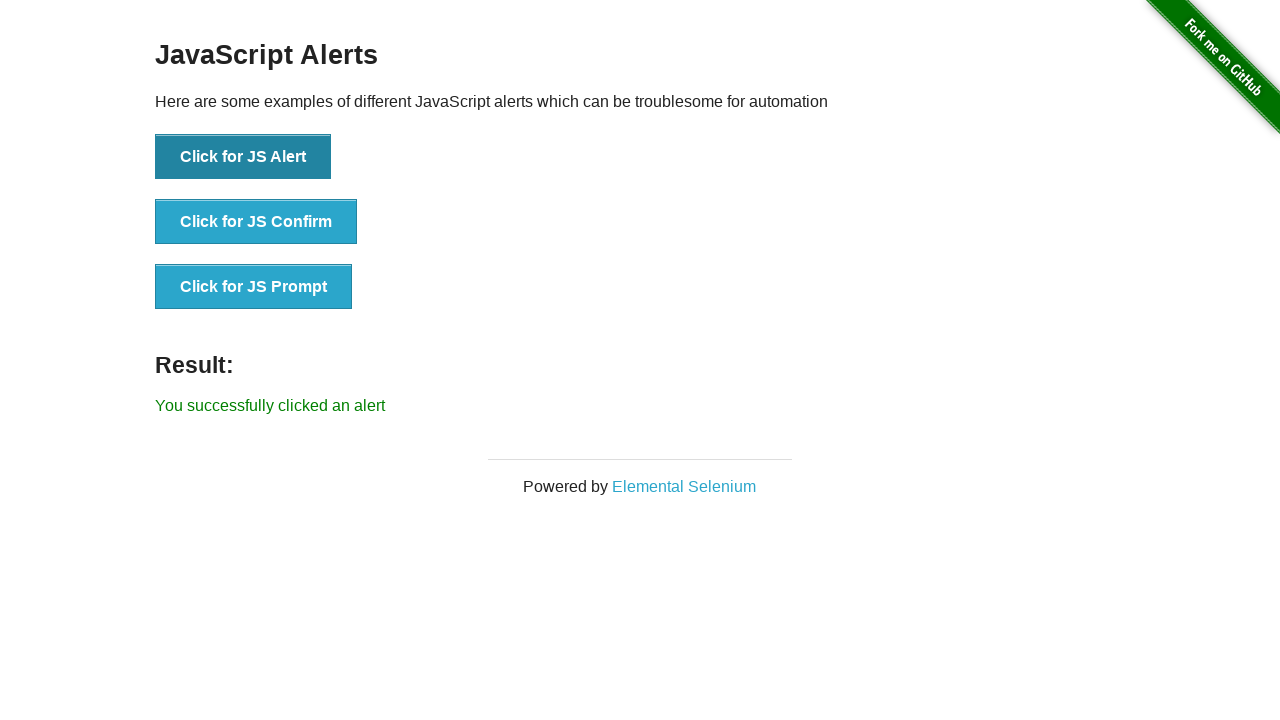

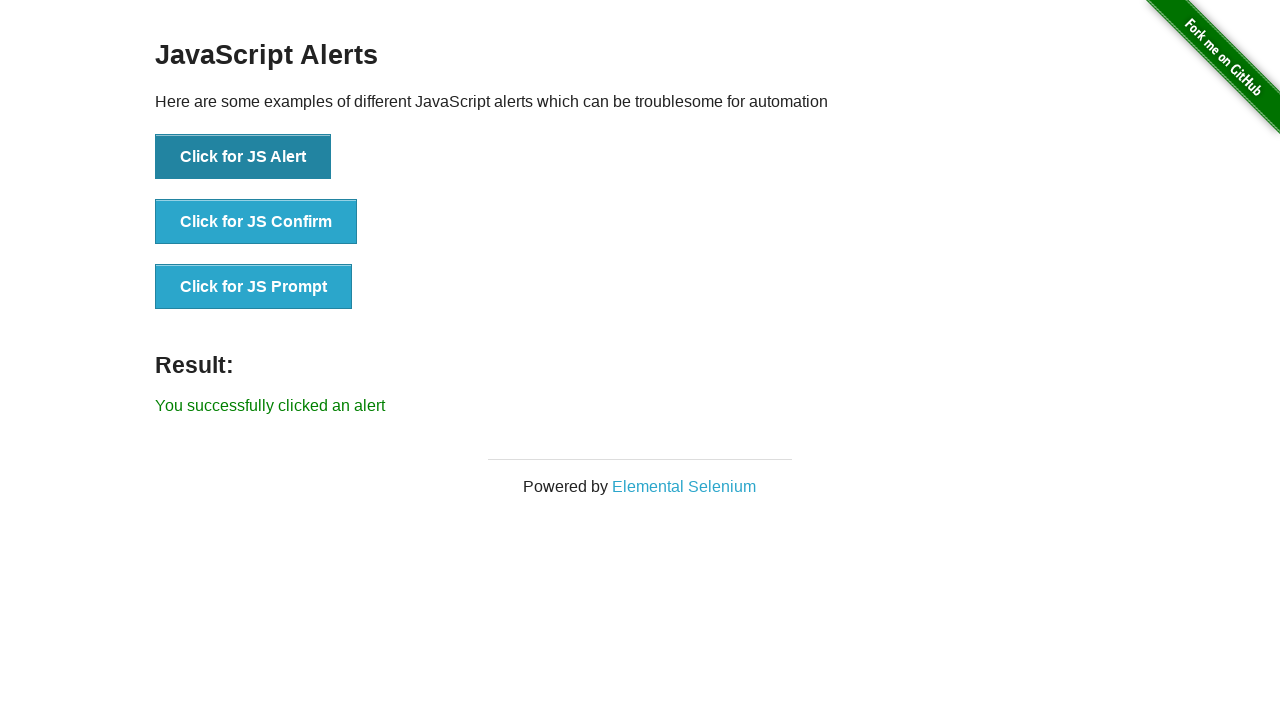